Tests the cart button functionality on DemoBlaze website by navigating to the home page, verifying it loads, clicking the cart button, and verifying the cart page is displayed.

Starting URL: https://www.demoblaze.com/index.html

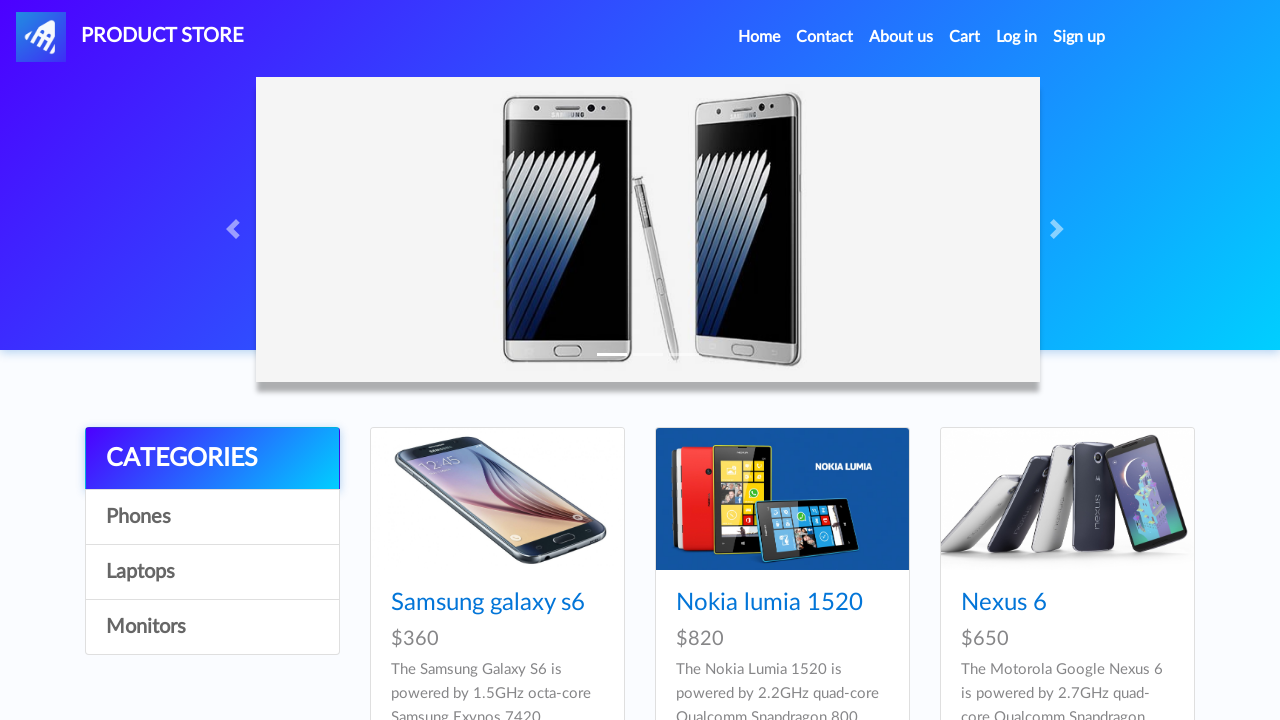

Home page loaded - navbar brand verified
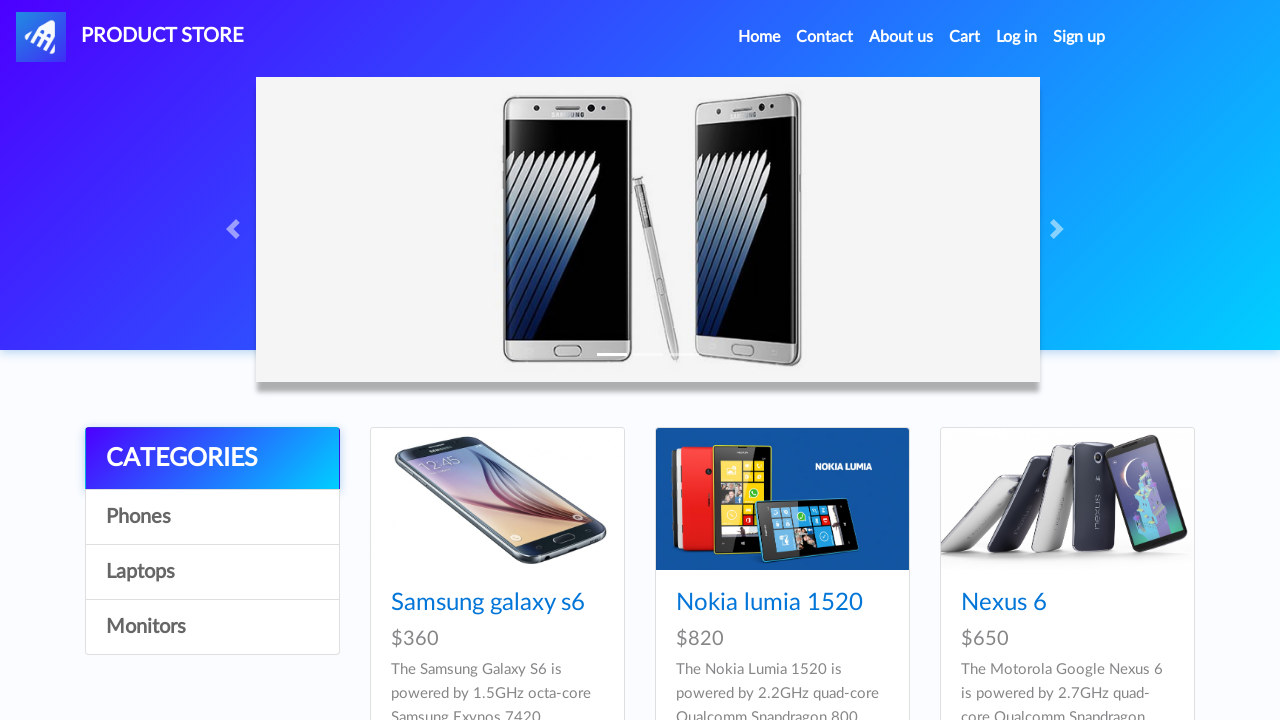

Clicked cart button at (965, 37) on xpath=//a[@href='cart.html']
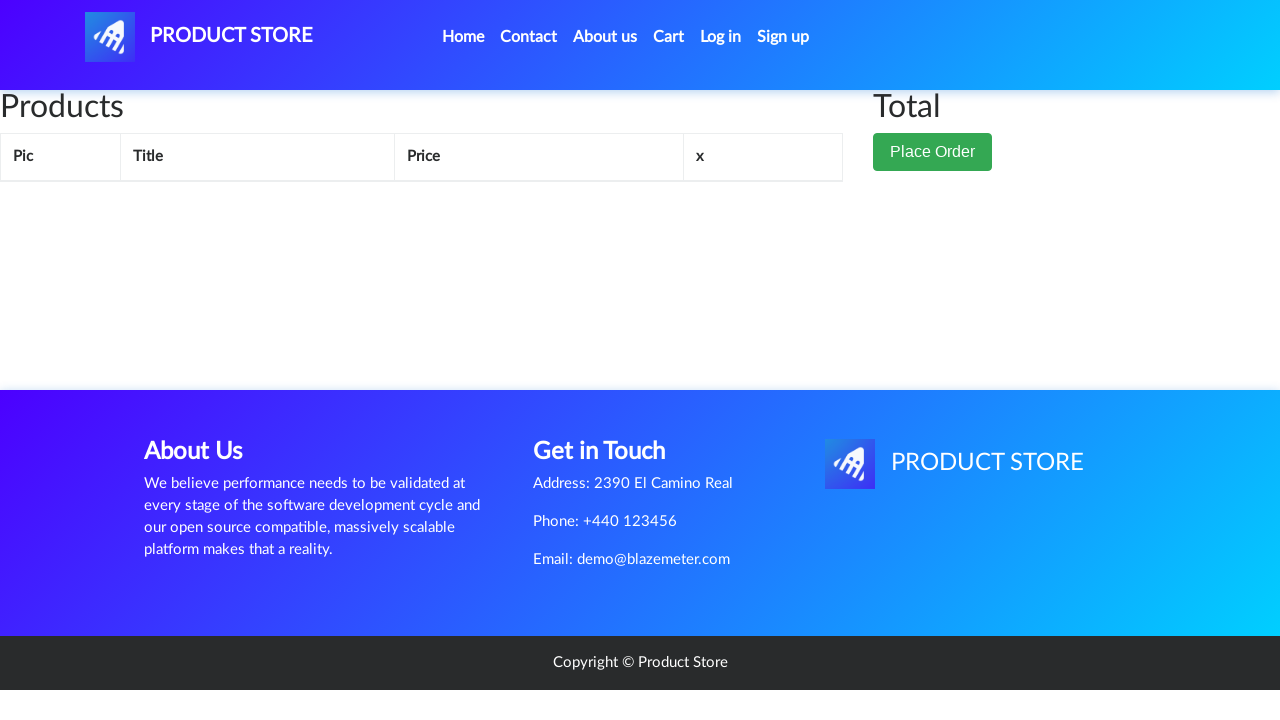

Cart page loaded and displayed
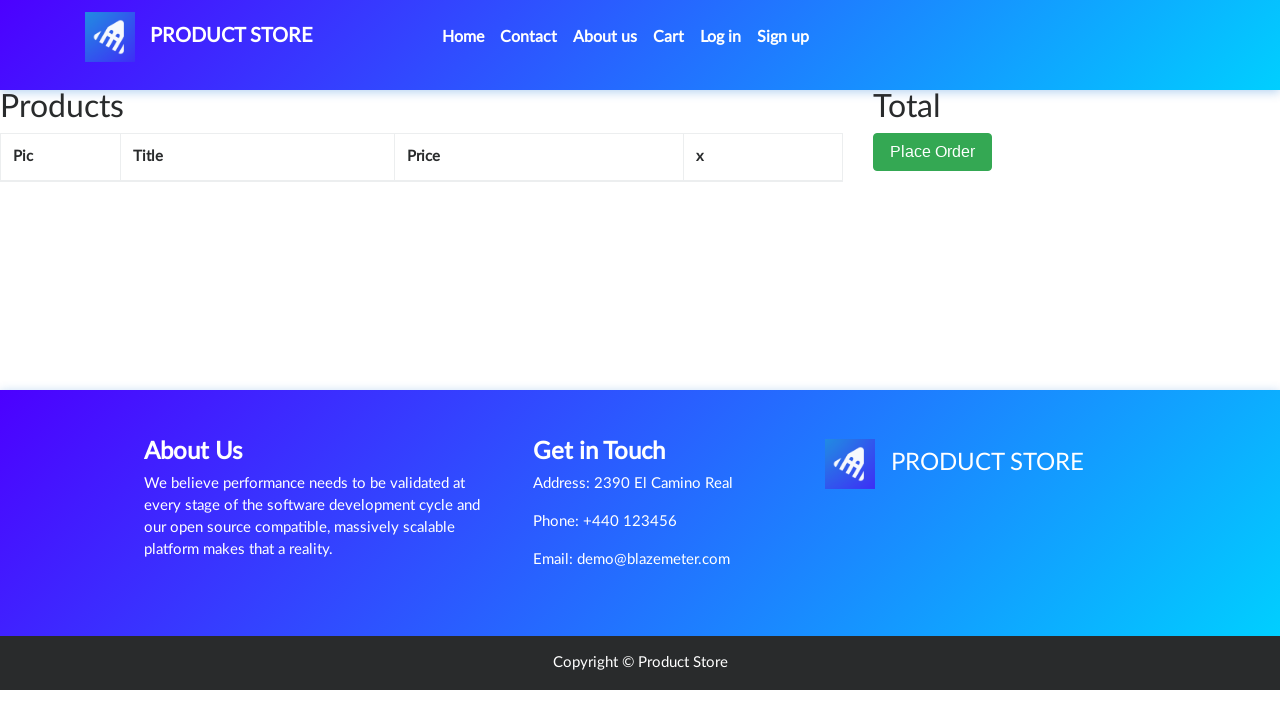

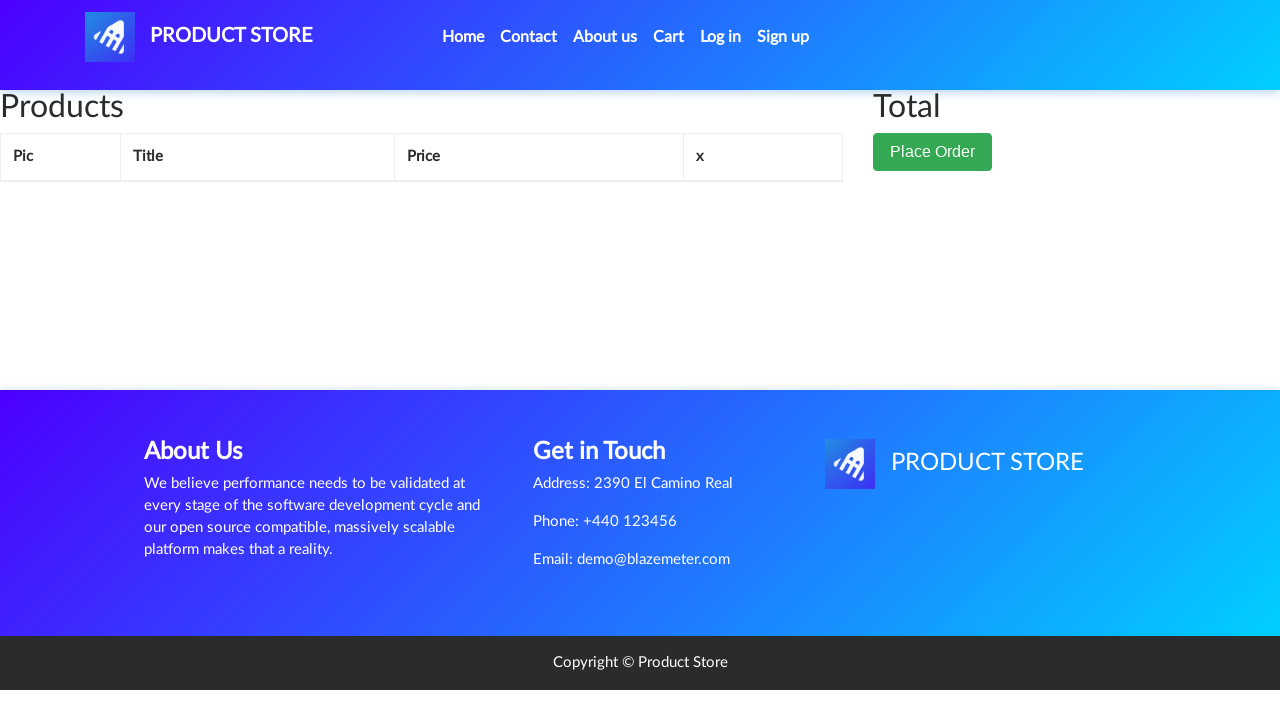